Tests that clicking the city search field displays the suggestion dropdown with Current location option

Starting URL: https://bcparks.ca/

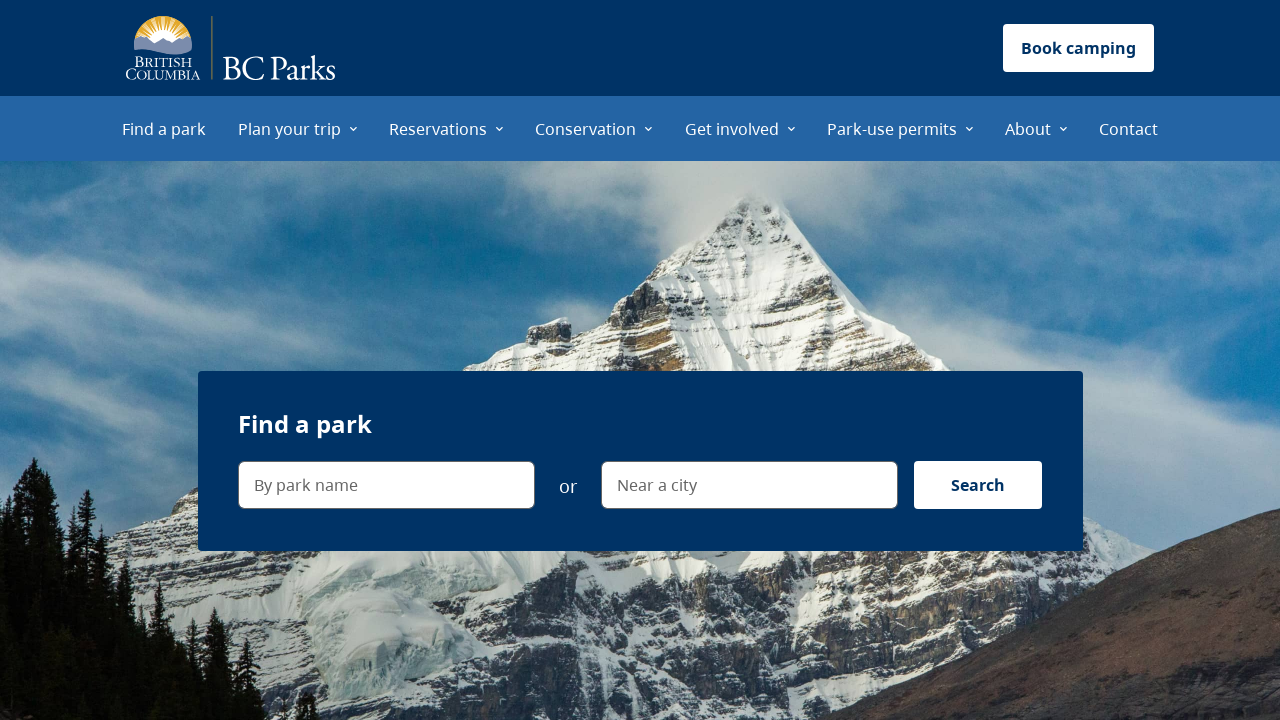

Waited for page to fully load with networkidle state
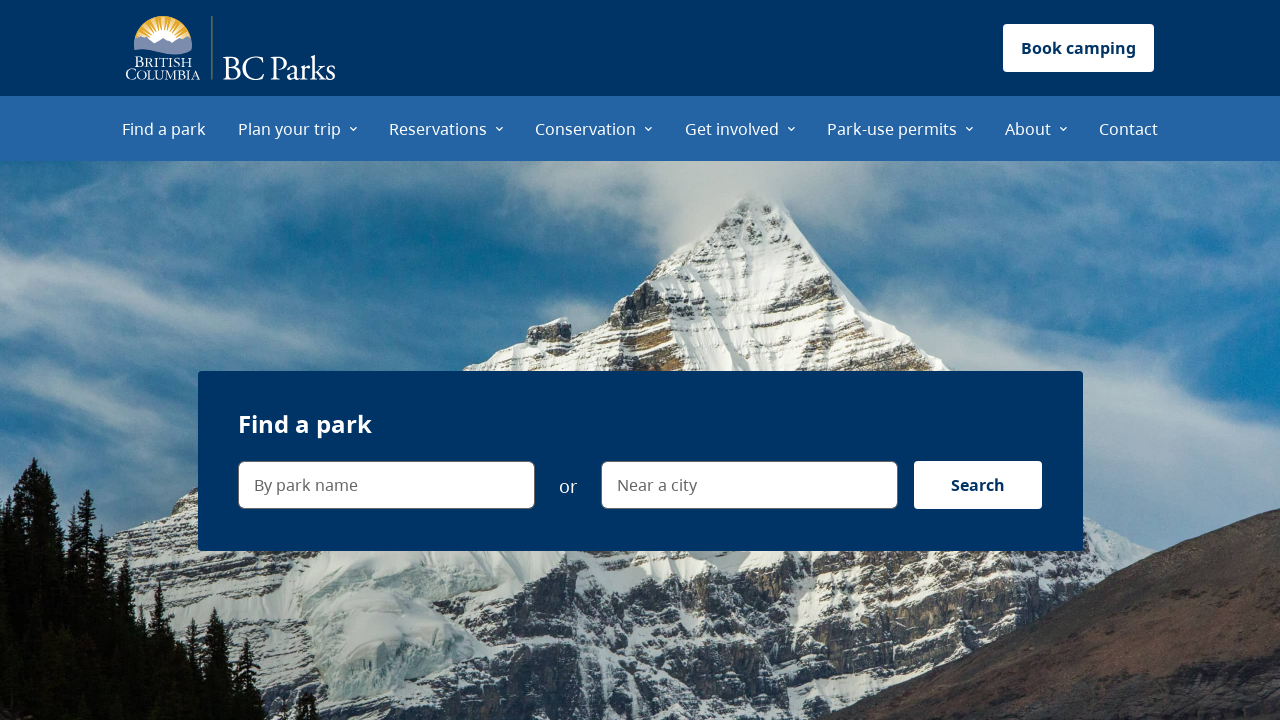

Clicked on 'Near a city' search field at (749, 485) on internal:label="Near a city"i
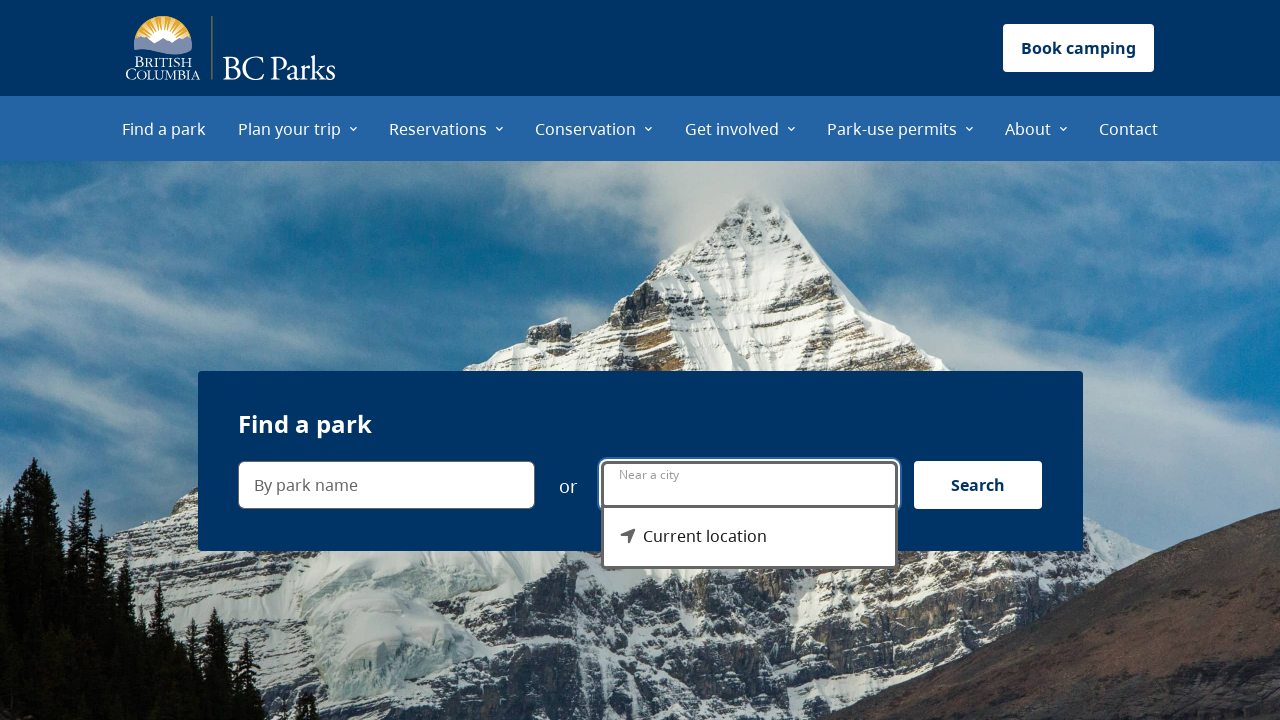

Suggestion dropdown menu became visible
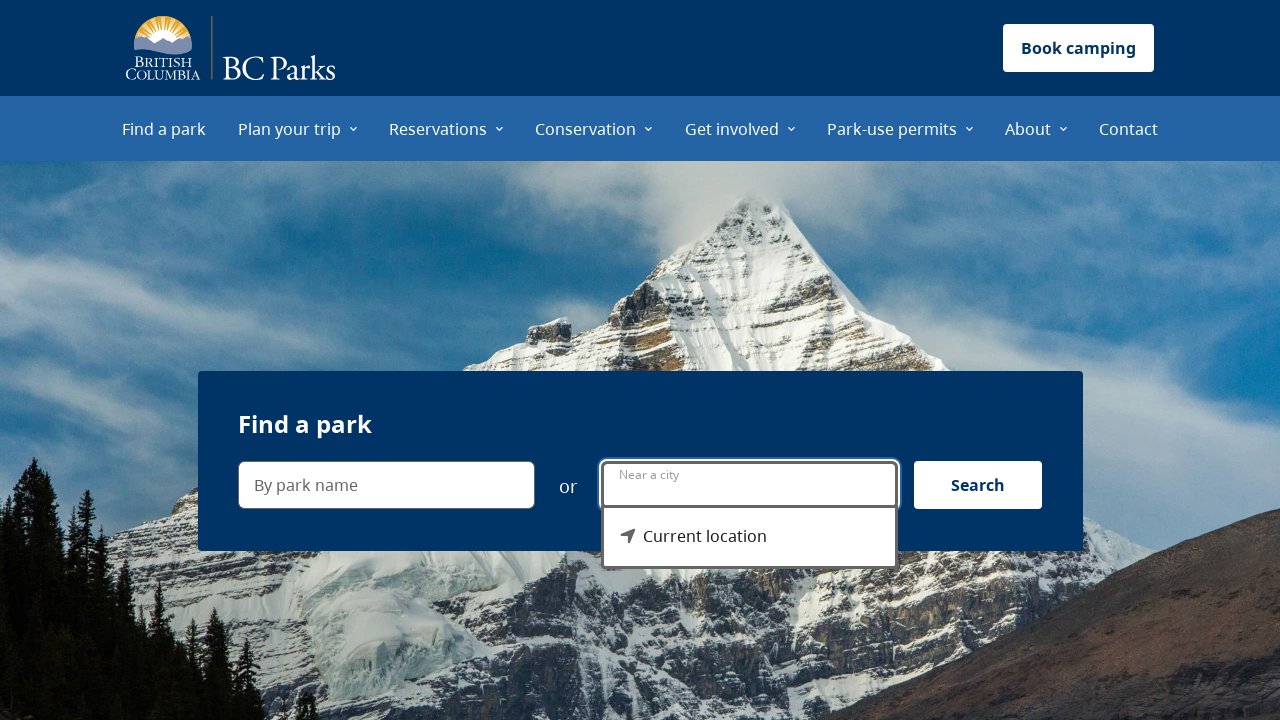

Current location option became visible in suggestion box
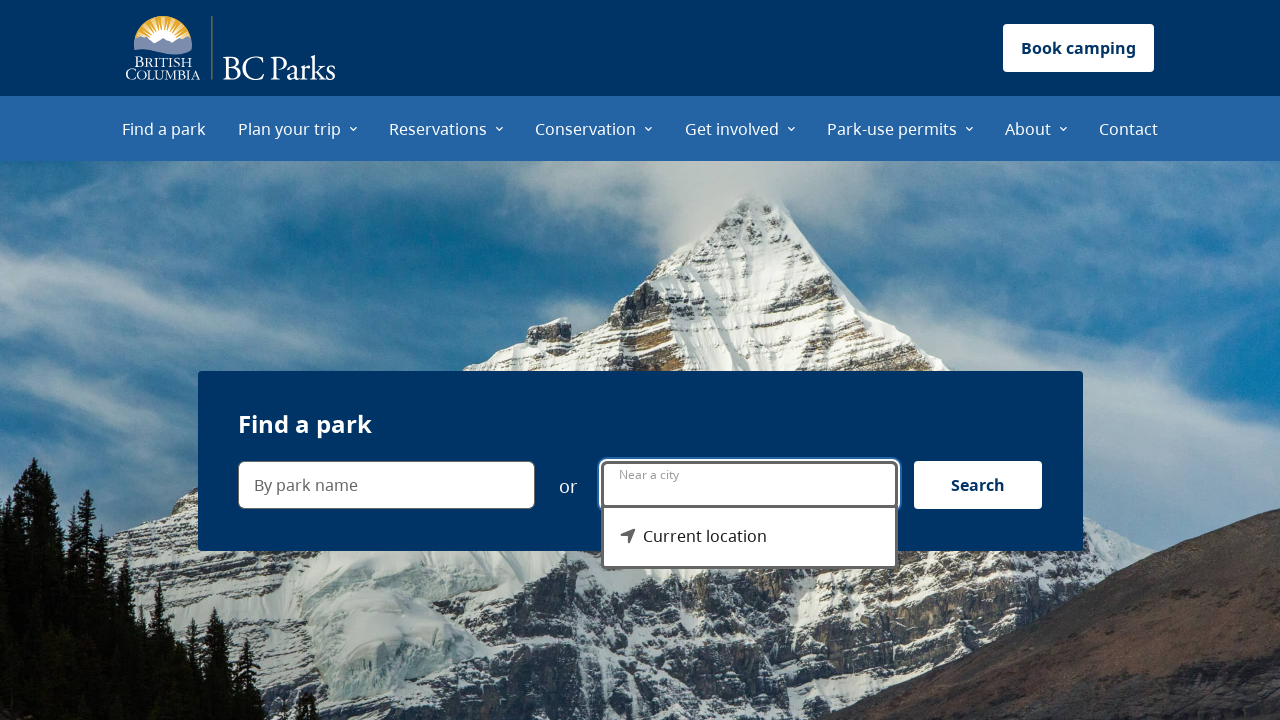

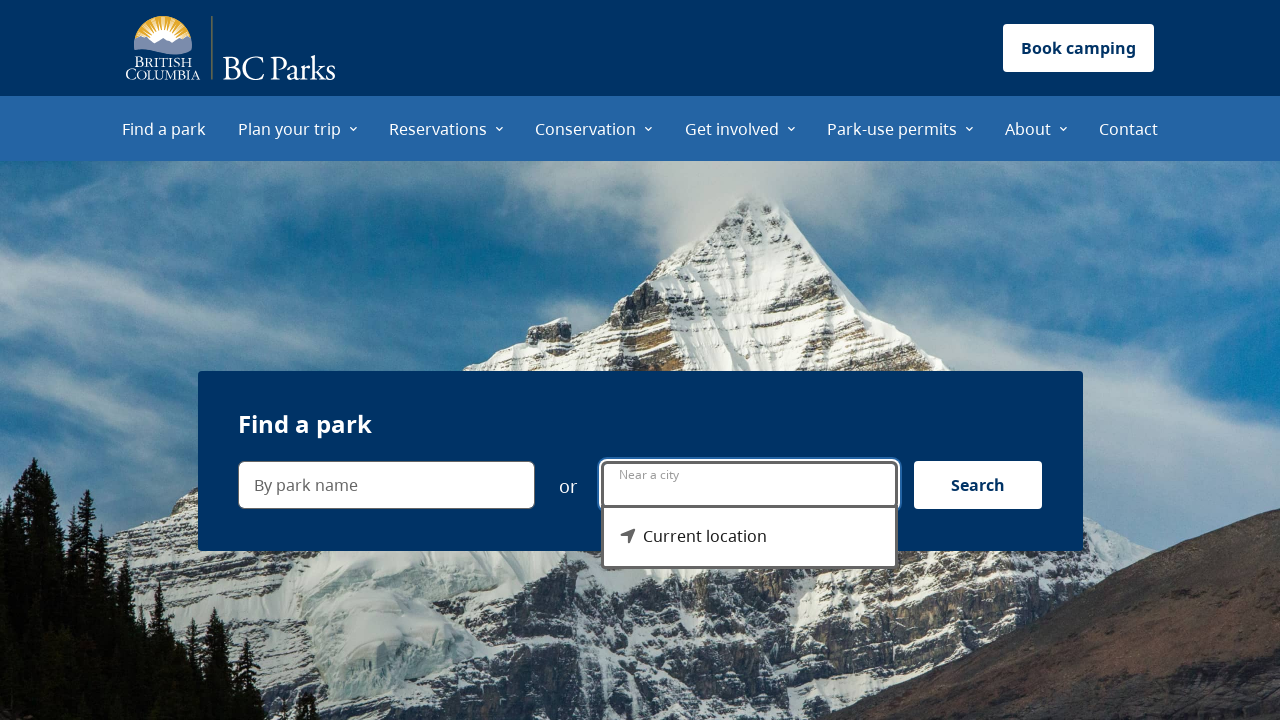